Tests product price filtering functionality by adjusting price range sliders and verifying filtered results

Starting URL: https://gettop.us/shop/?orderby=rating

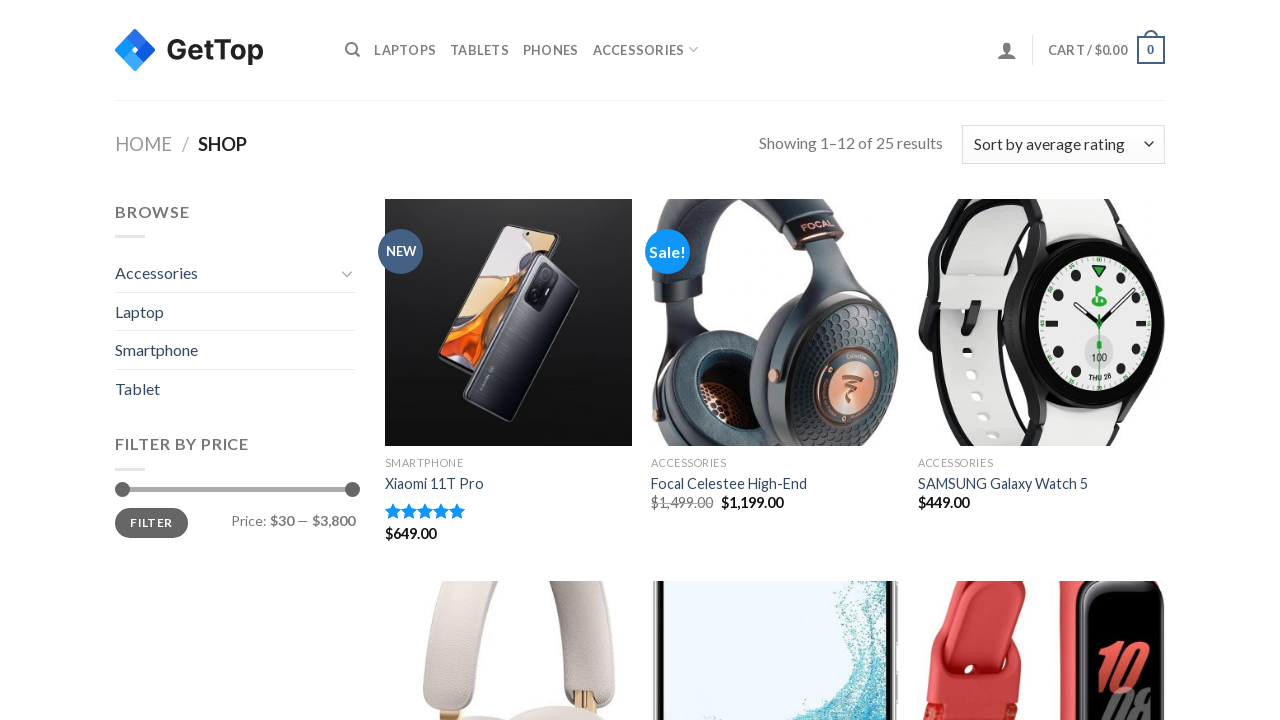

Located minimum price slider element
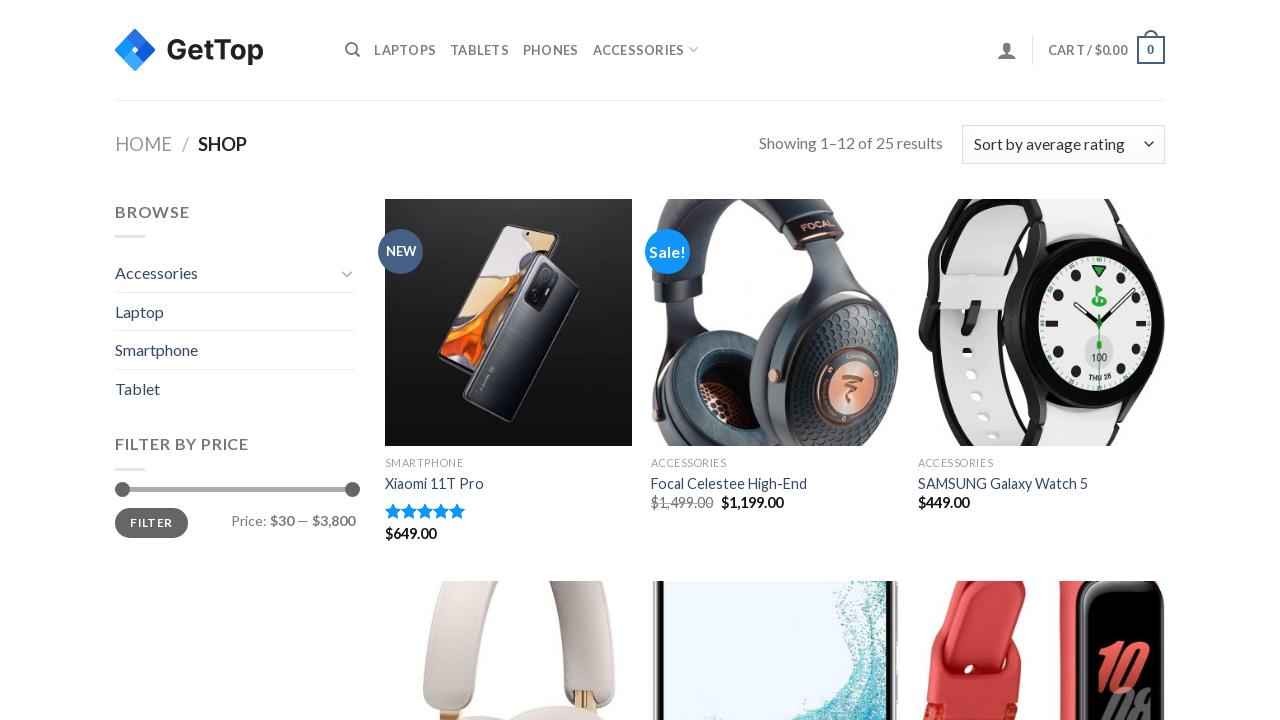

Moved mouse to minimum price slider center at (122, 489)
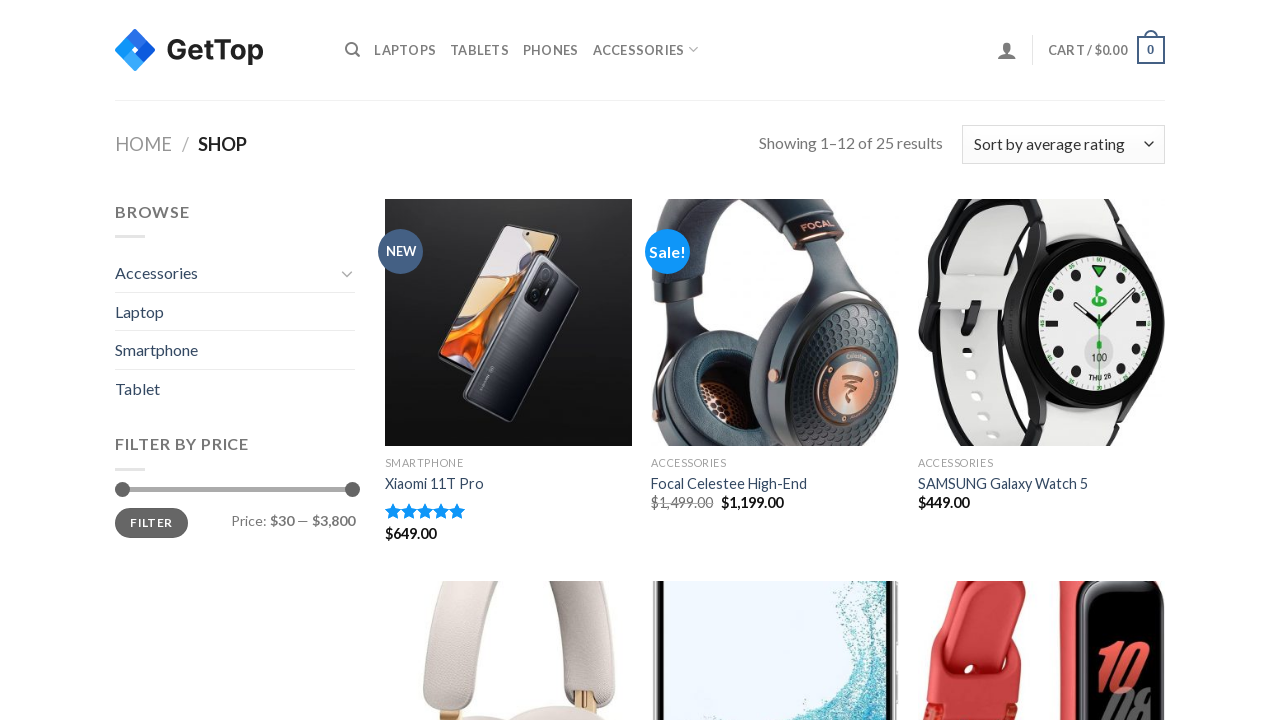

Pressed mouse button down on minimum price slider at (122, 489)
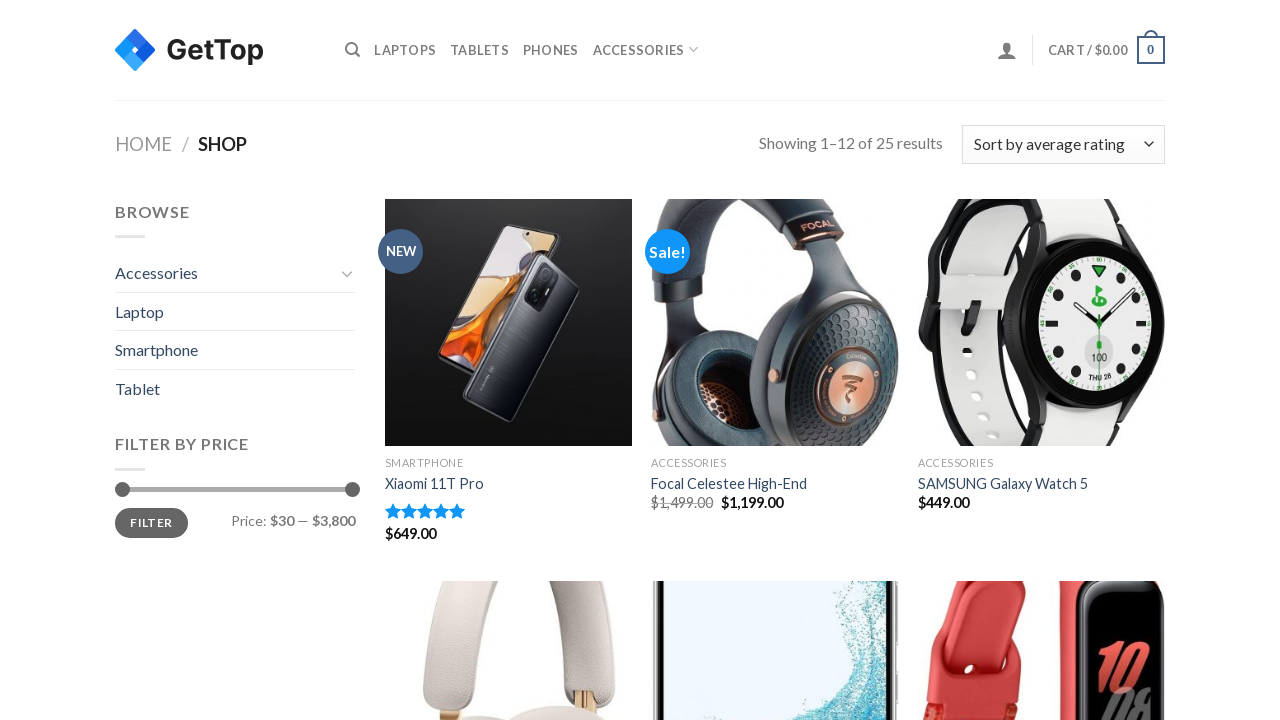

Dragged minimum price slider 60 pixels to the right at (182, 489)
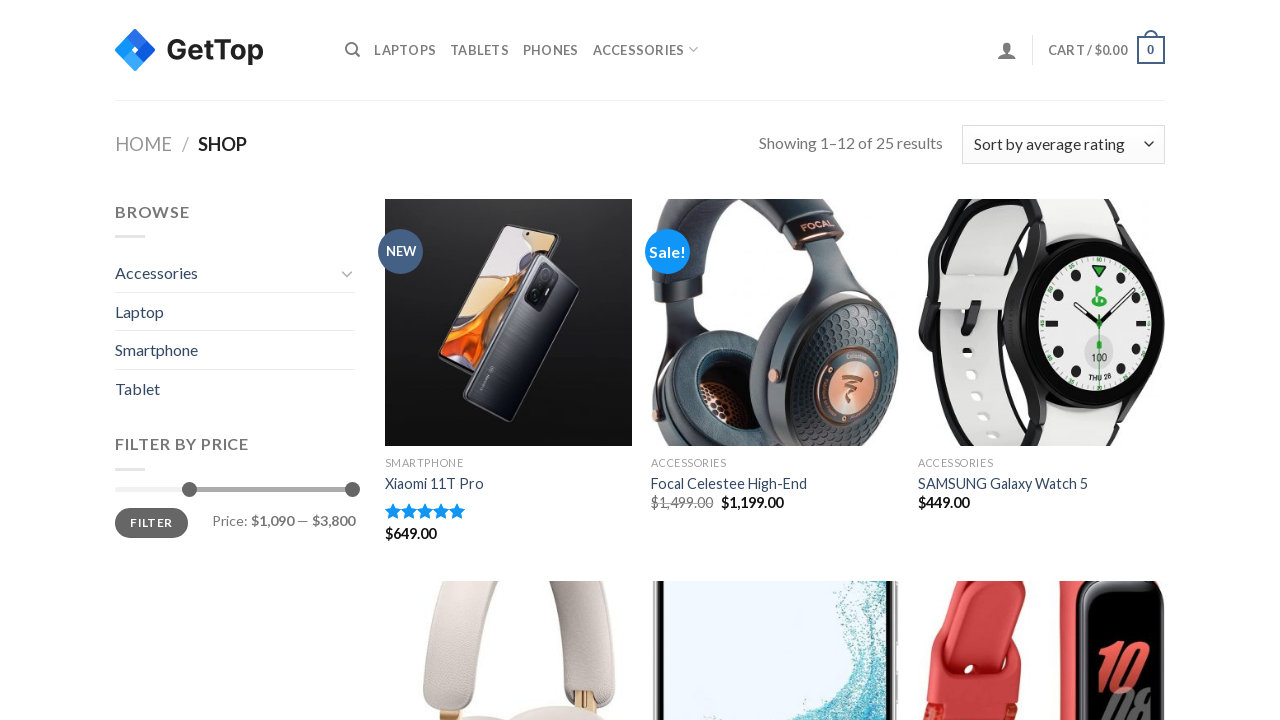

Released mouse button on minimum price slider at (182, 489)
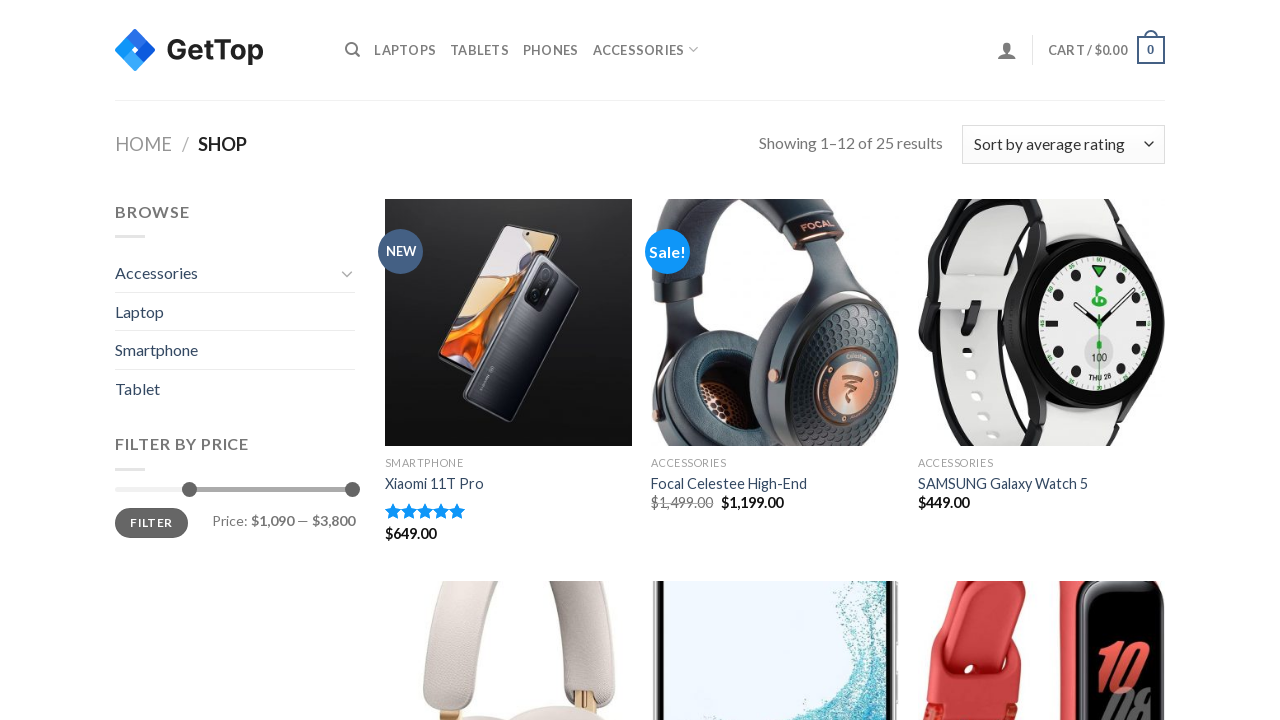

Waited 2 seconds for minimum price slider adjustment to process
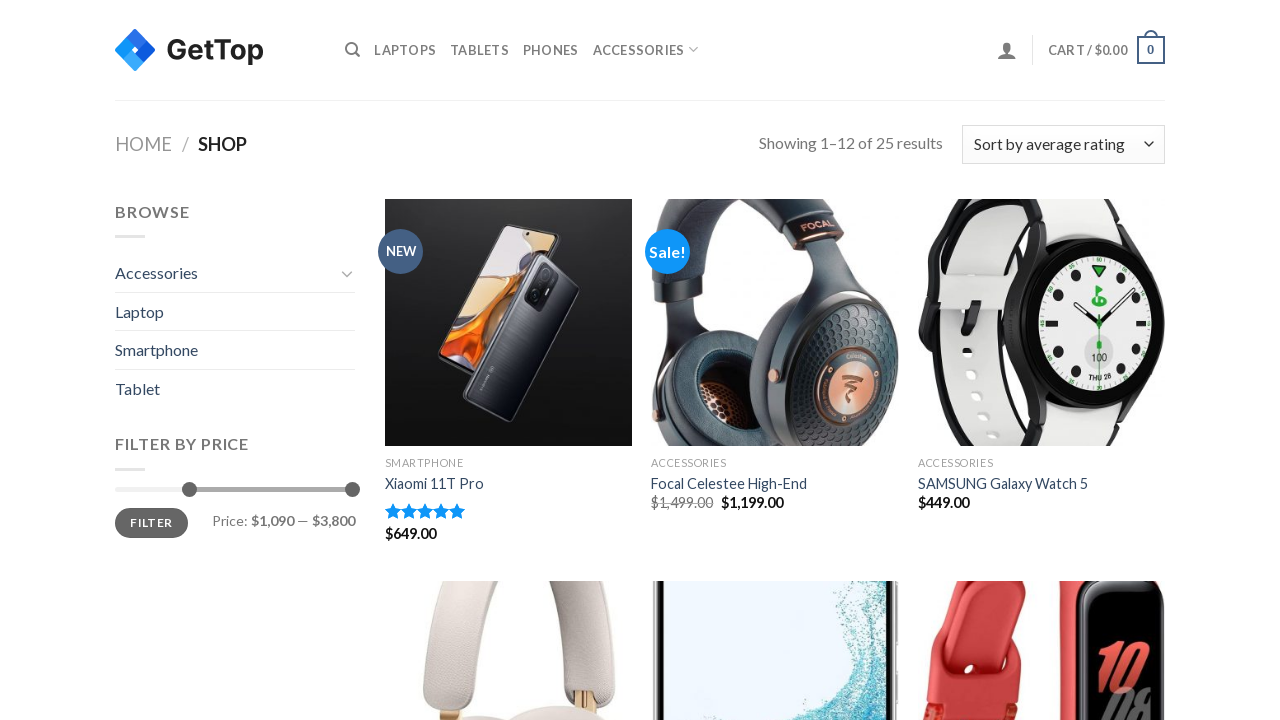

Located maximum price slider element
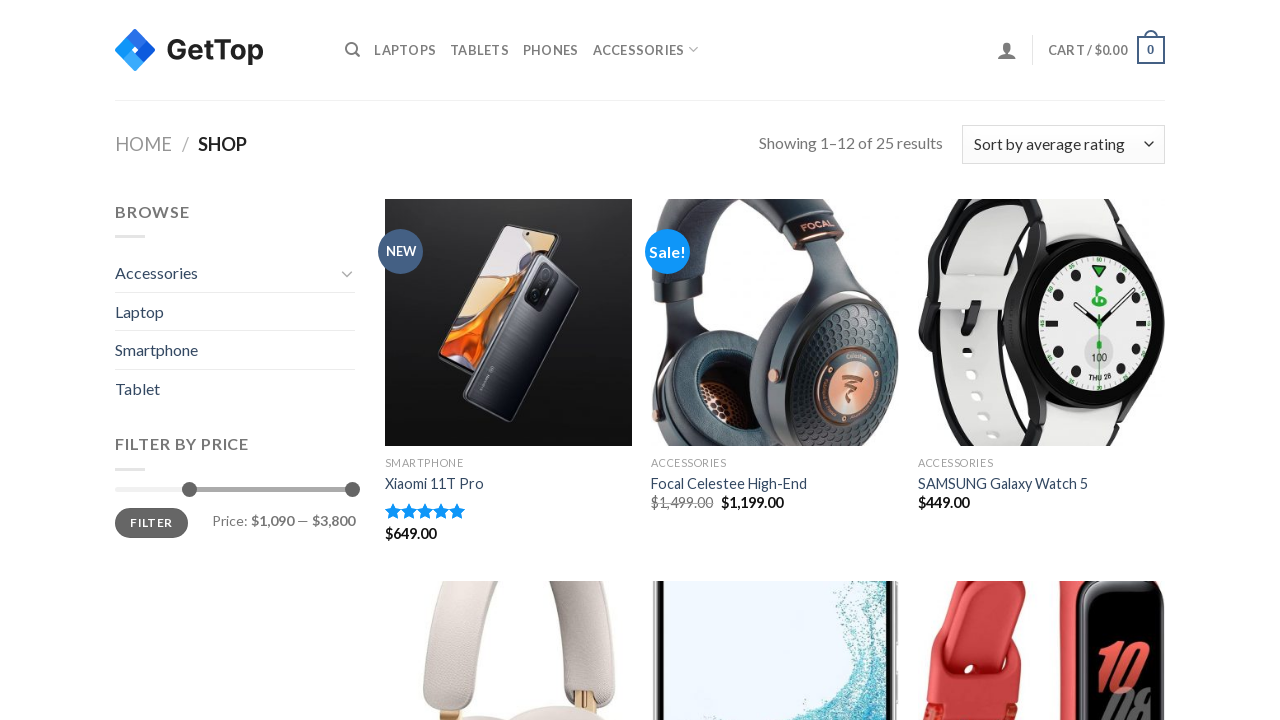

Moved mouse to maximum price slider center at (352, 489)
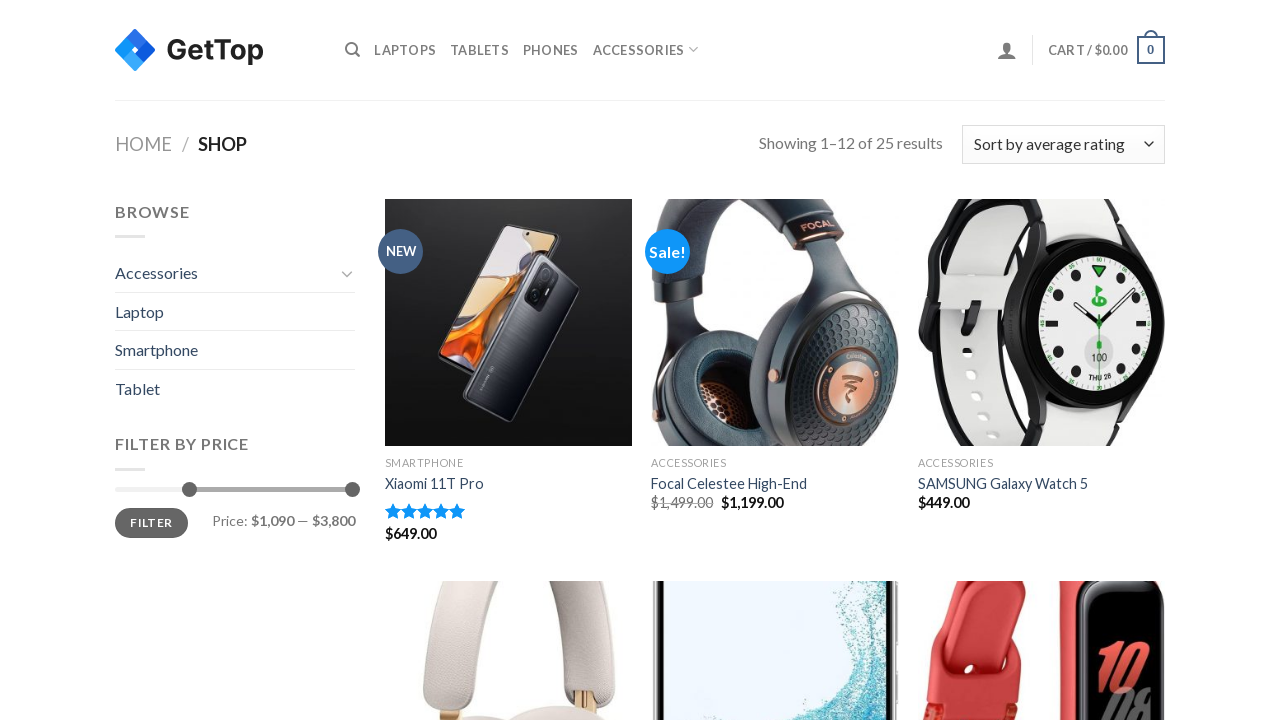

Pressed mouse button down on maximum price slider at (352, 489)
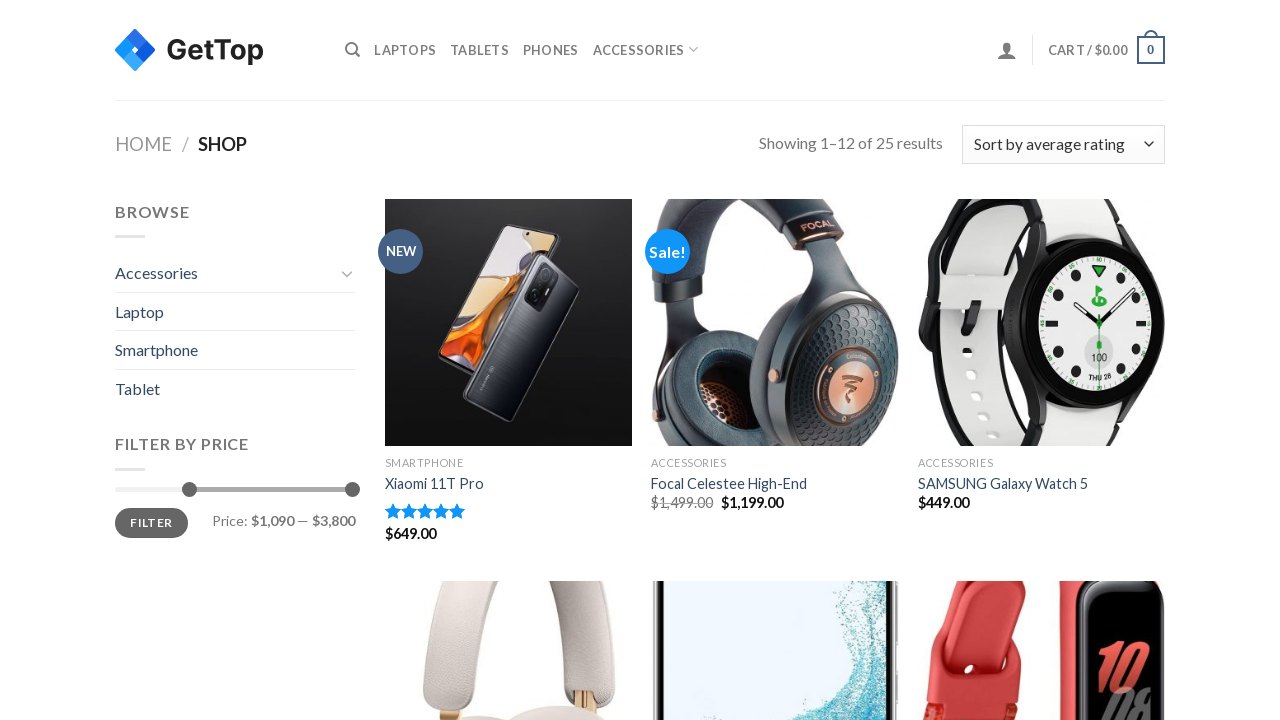

Dragged maximum price slider 80 pixels to the left at (272, 489)
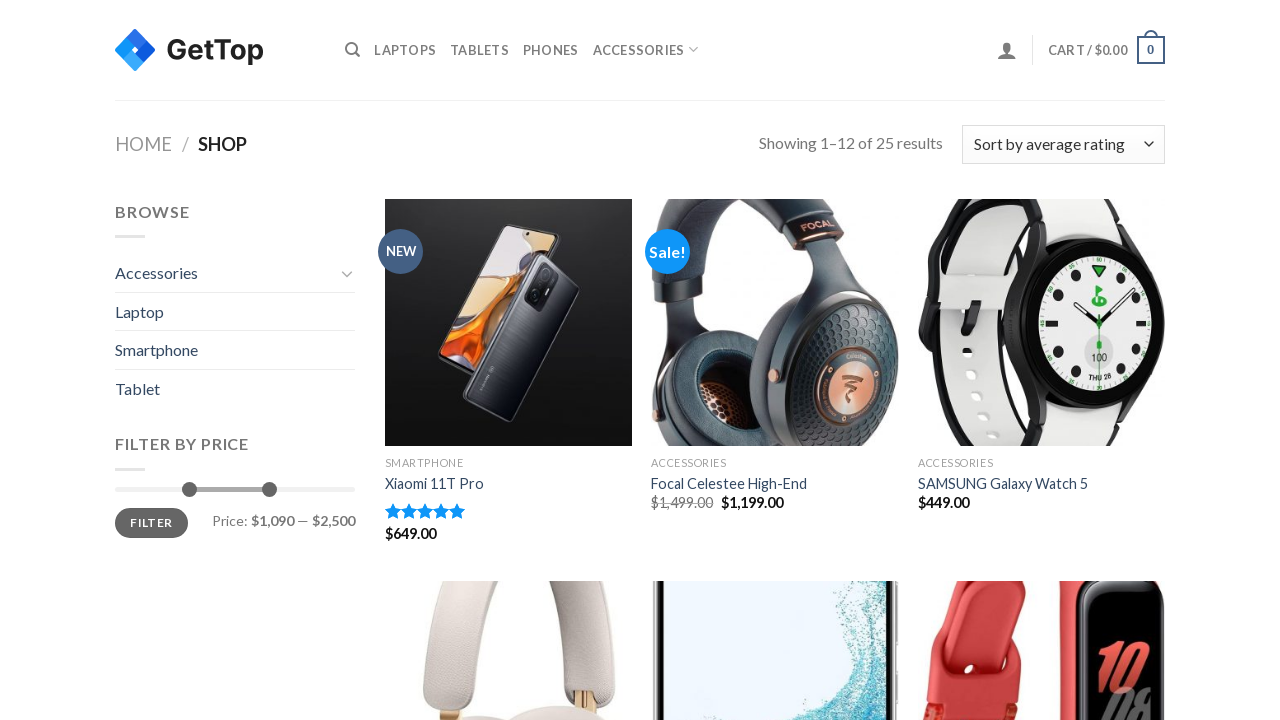

Released mouse button on maximum price slider at (272, 489)
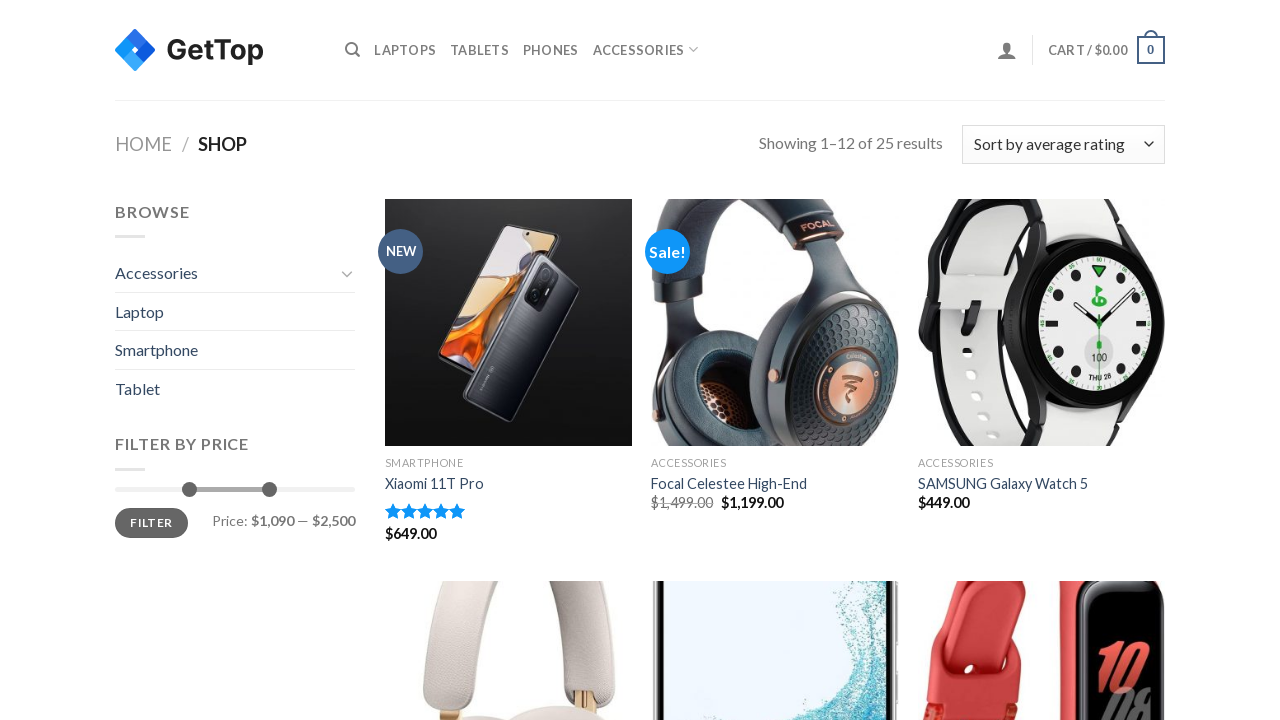

Waited 2 seconds for maximum price slider adjustment to process
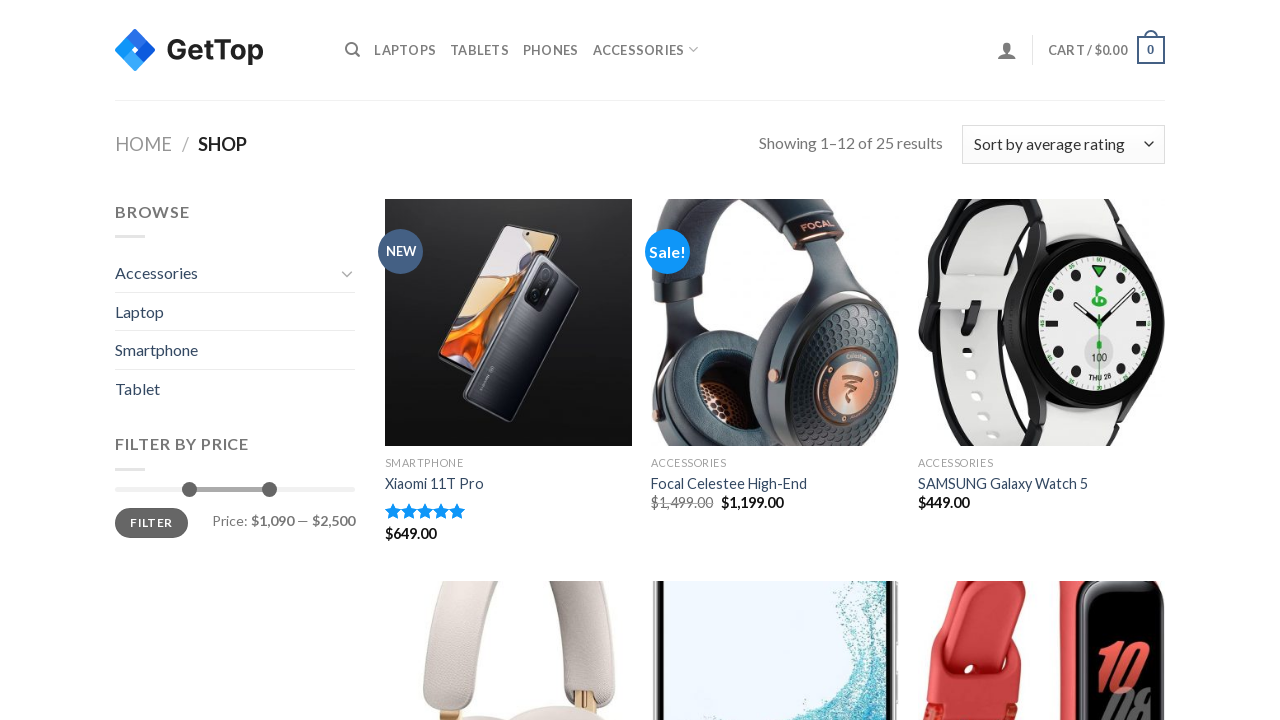

Clicked Filter button to apply price range filter at (151, 523) on xpath=//button[normalize-space()='Filter']
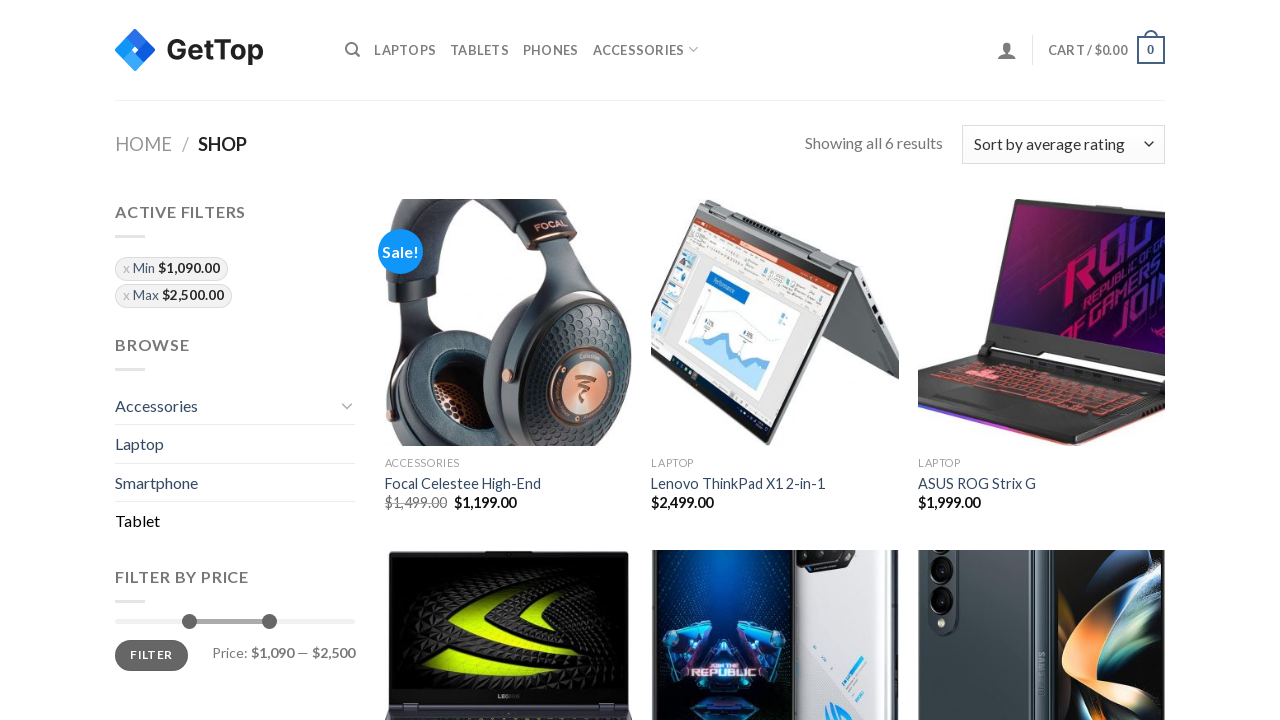

Waited for filtered products to load with price information
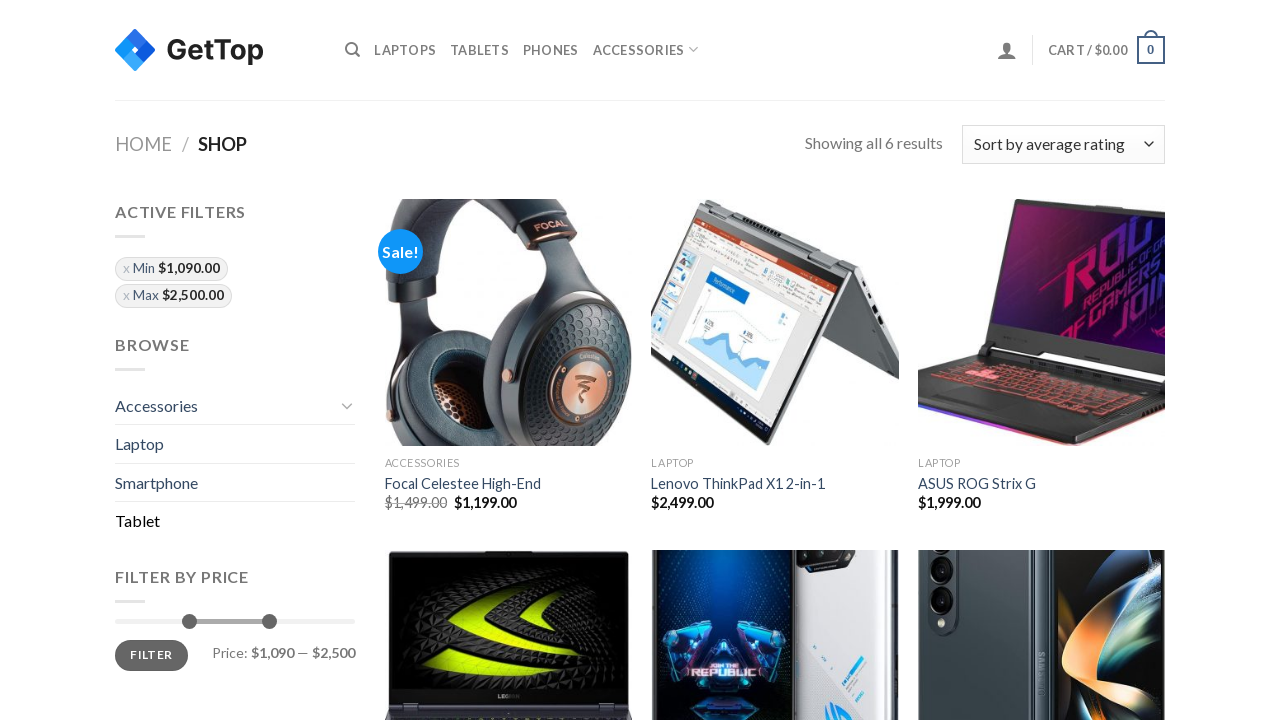

Clicked first filter reset link at (172, 269) on xpath=//aside[@id='woocommerce_layered_nav_filters-10']//li[1]//a[1]
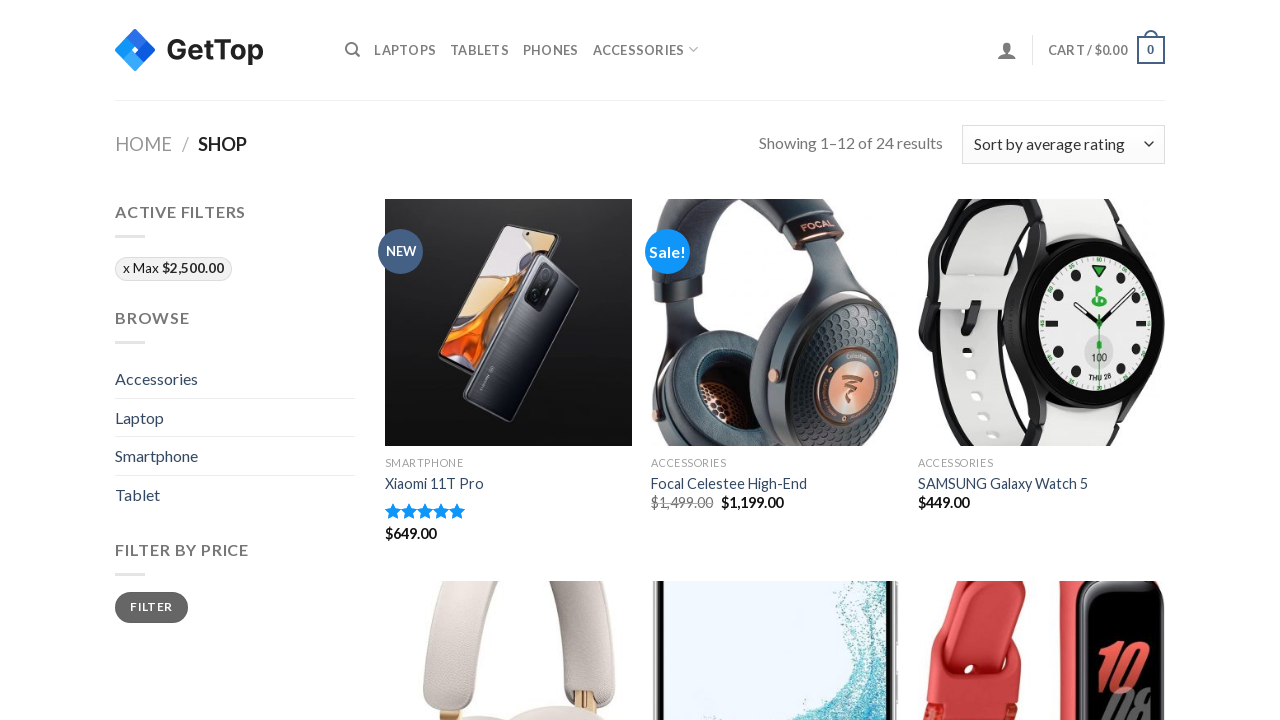

Clicked second filter reset link at (174, 269) on xpath=//aside[@id='woocommerce_layered_nav_filters-10']//li[1]//a[1]
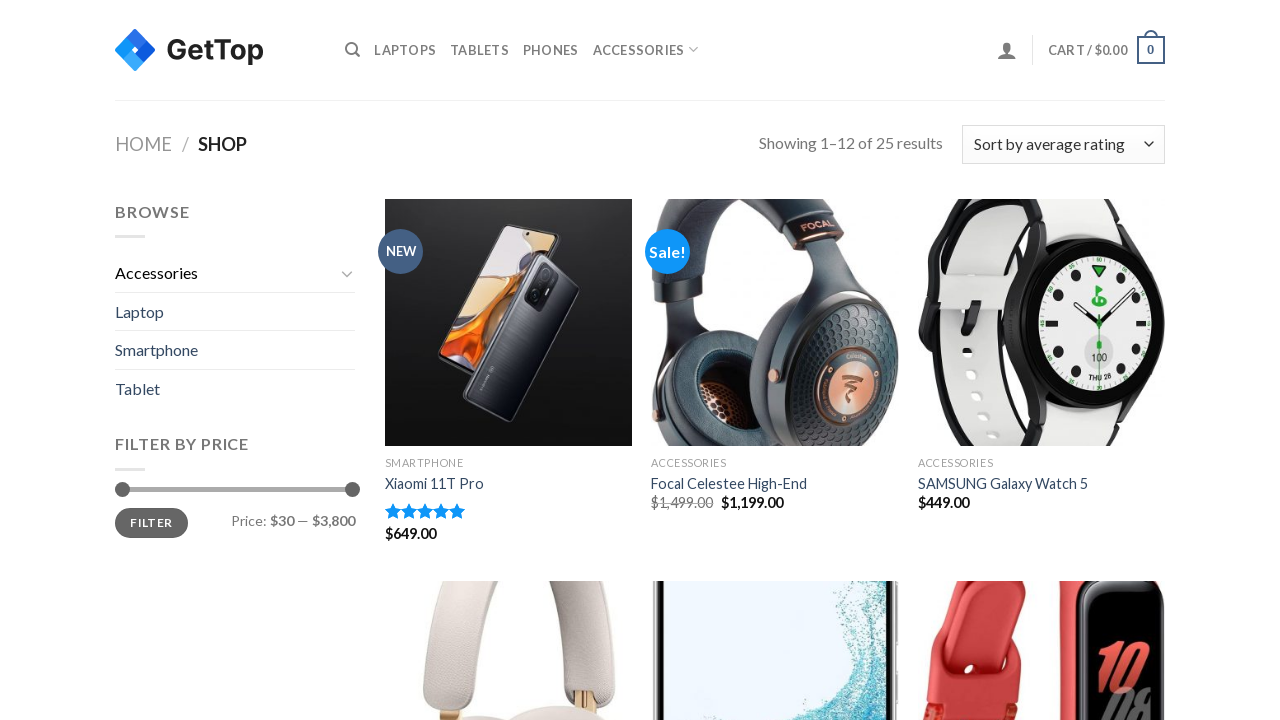

Waited 2 seconds for filters to reset and products to reload
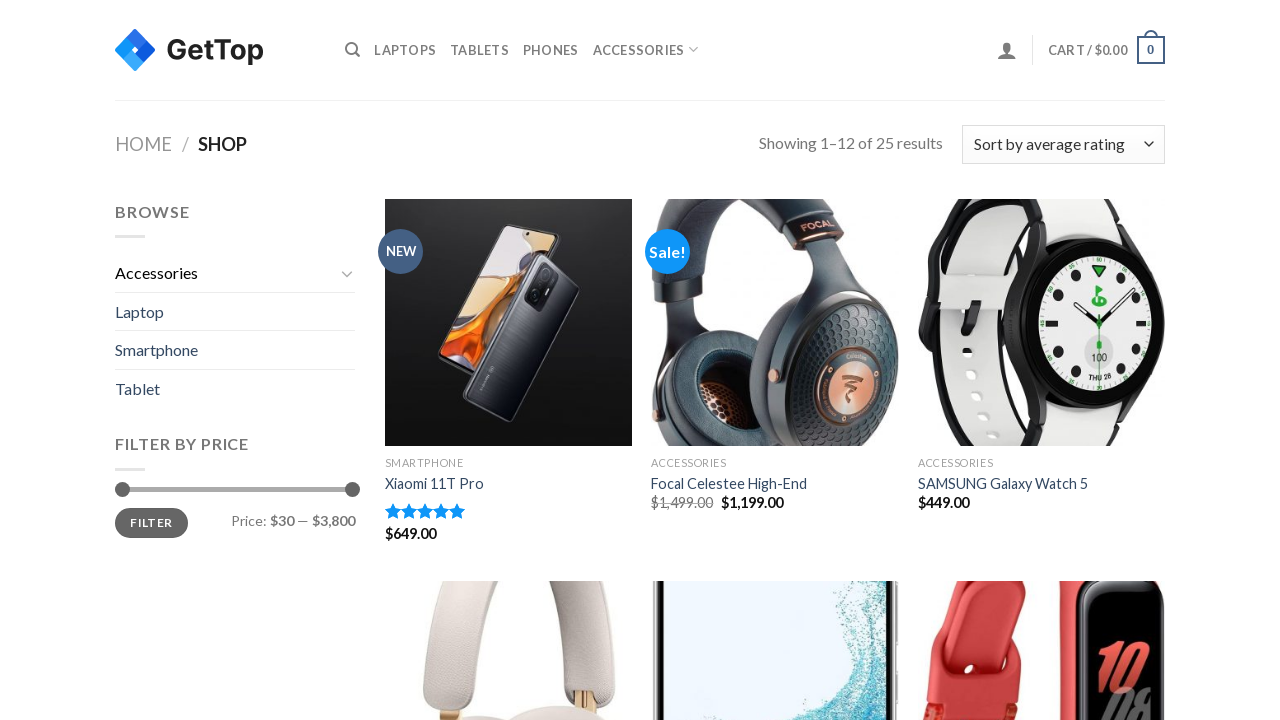

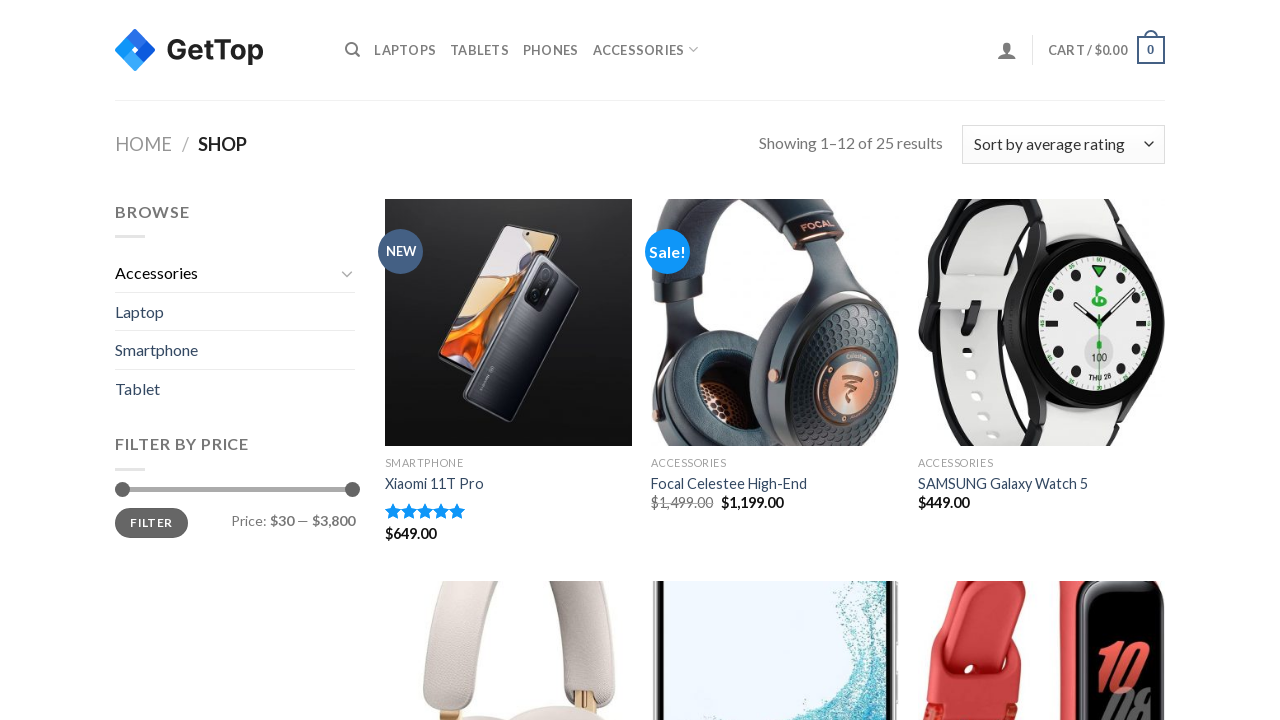